Tests a browser-agnostic approach to switching between multiple windows by tracking window handles before and after clicking a link, then finding the new window by comparing the handle sets.

Starting URL: https://the-internet.herokuapp.com/windows

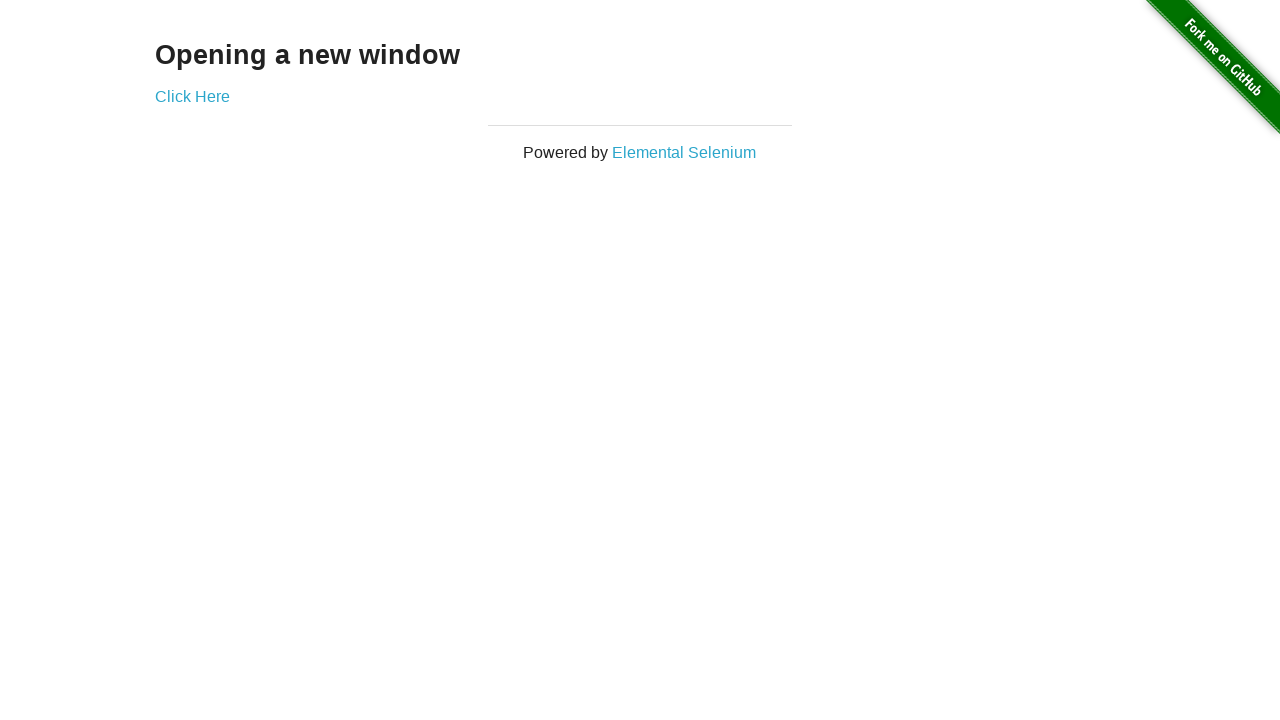

Captured list of pages before clicking link
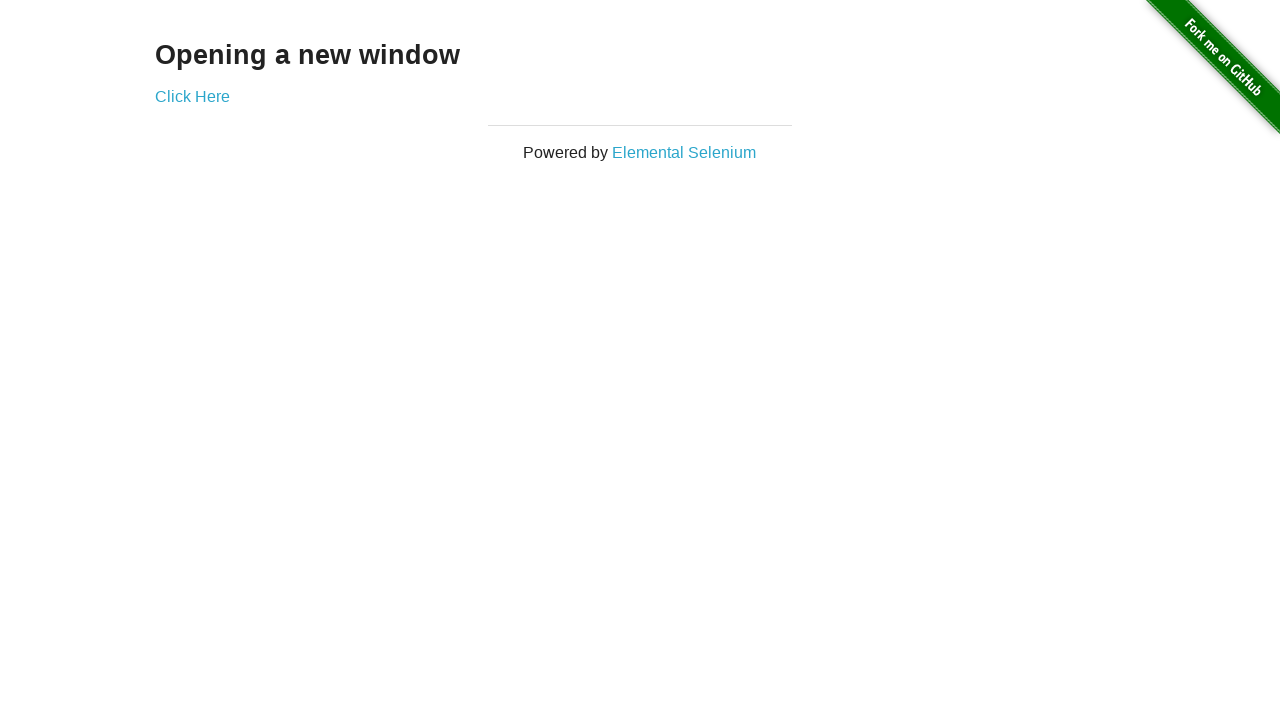

Clicked link to open new window at (192, 96) on .example a
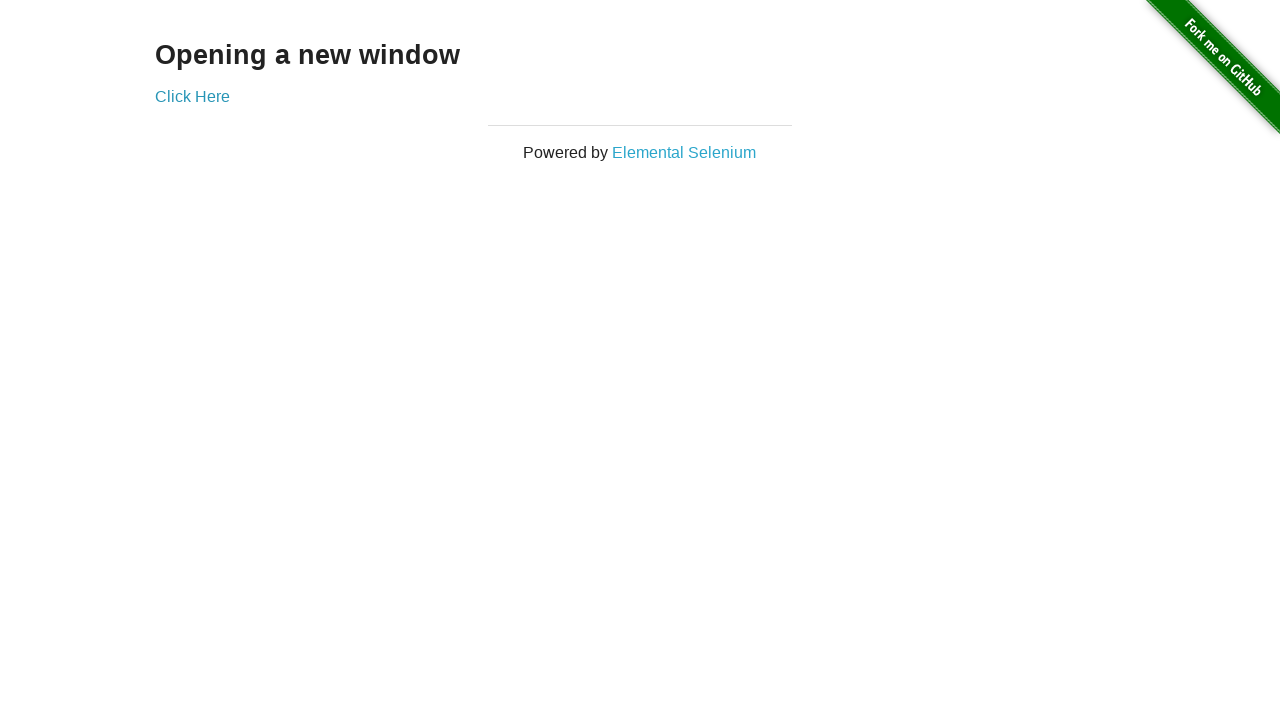

Captured reference to newly opened window
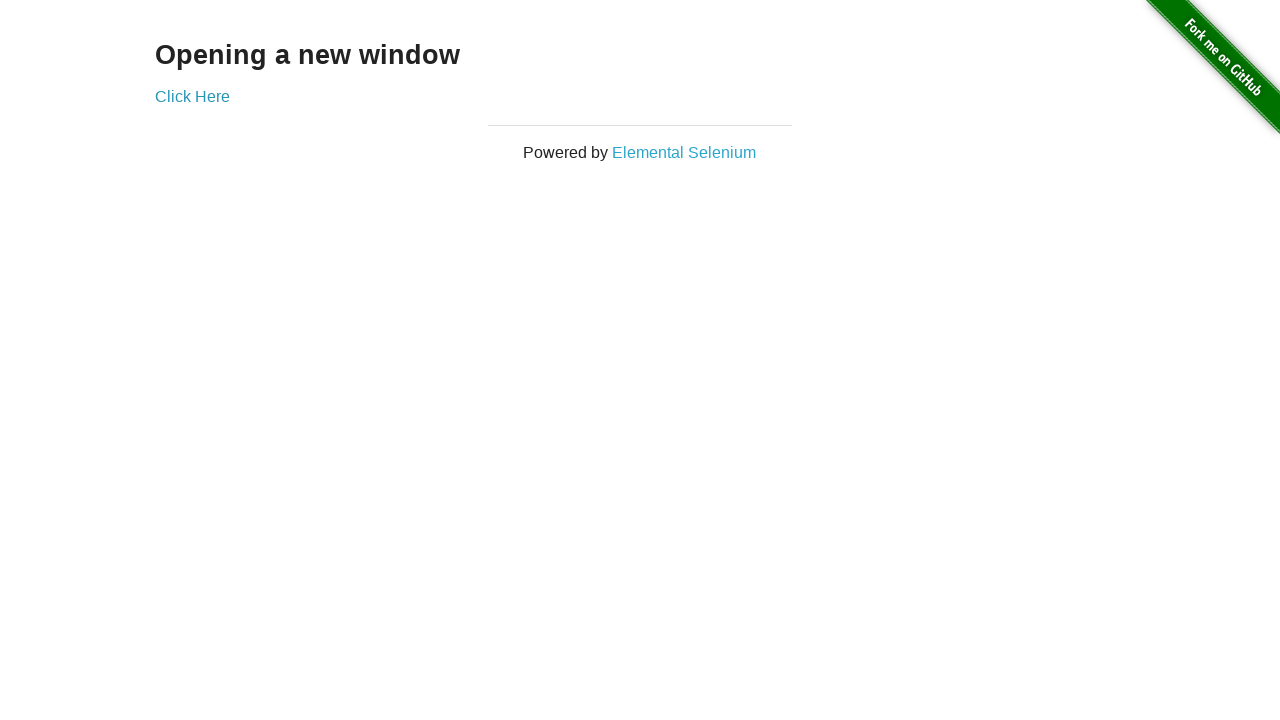

Verified original page title is 'The Internet'
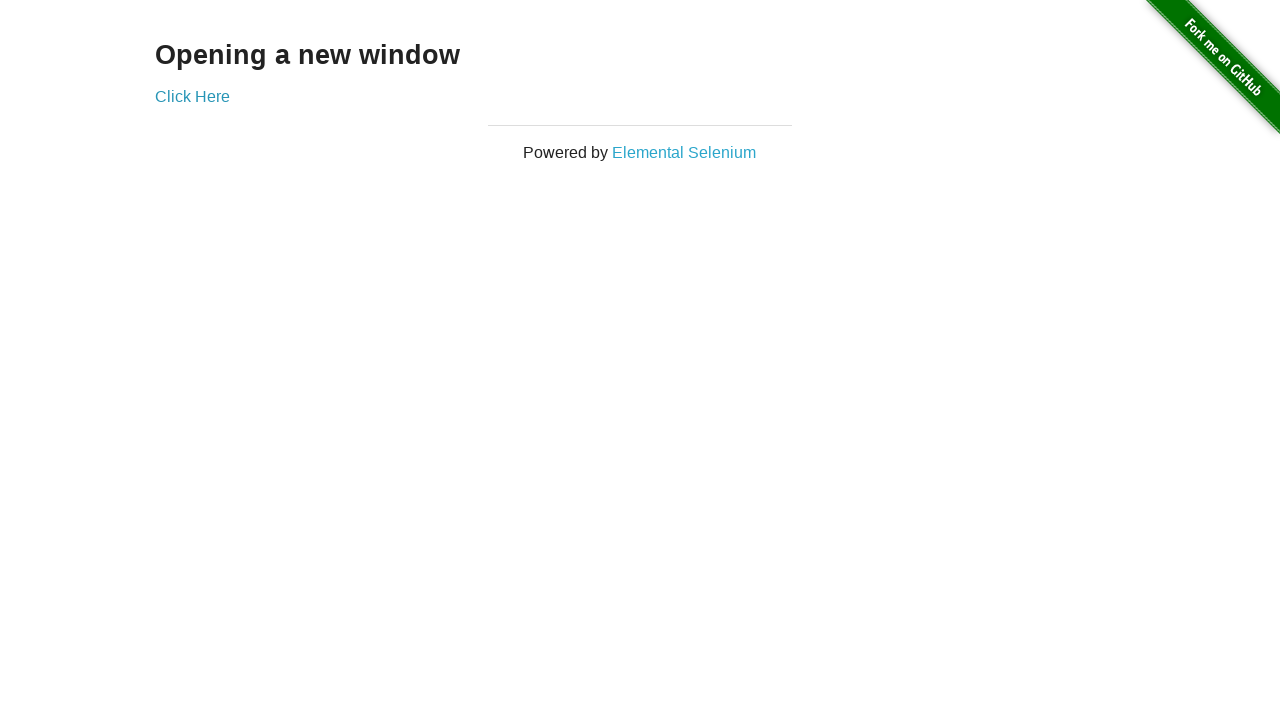

Waited for new page to load
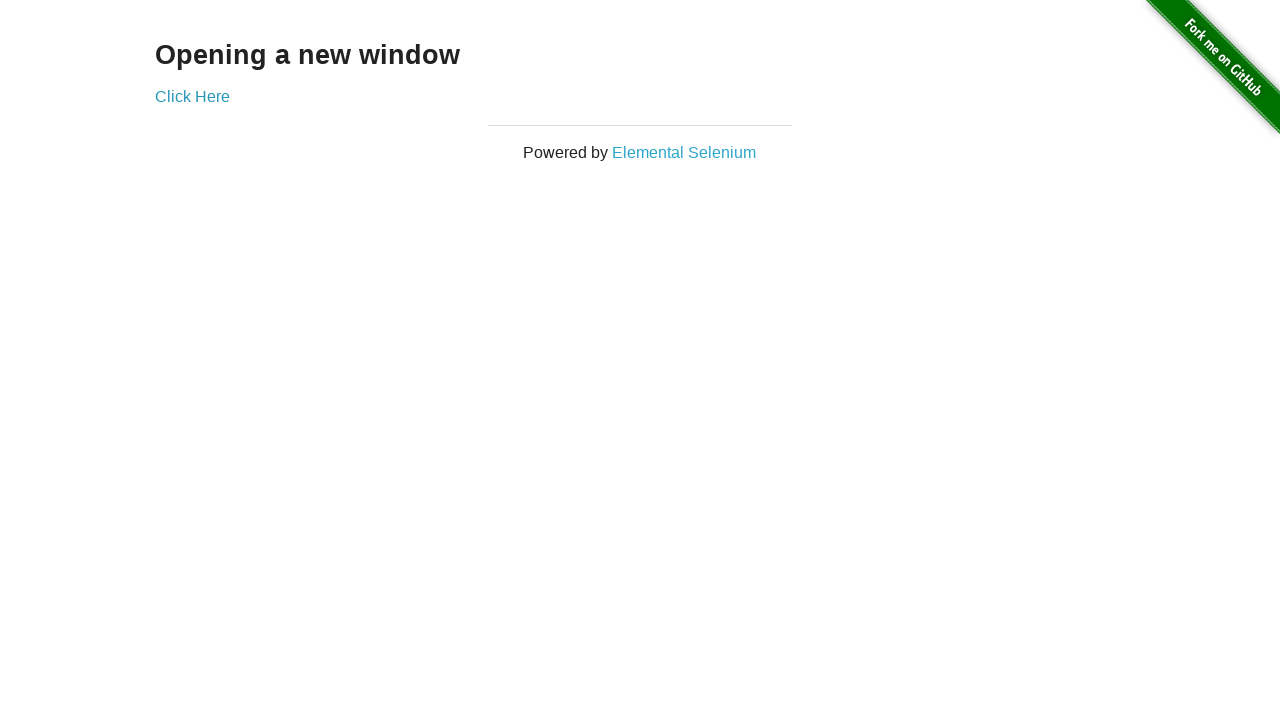

Verified new page title is 'New Window'
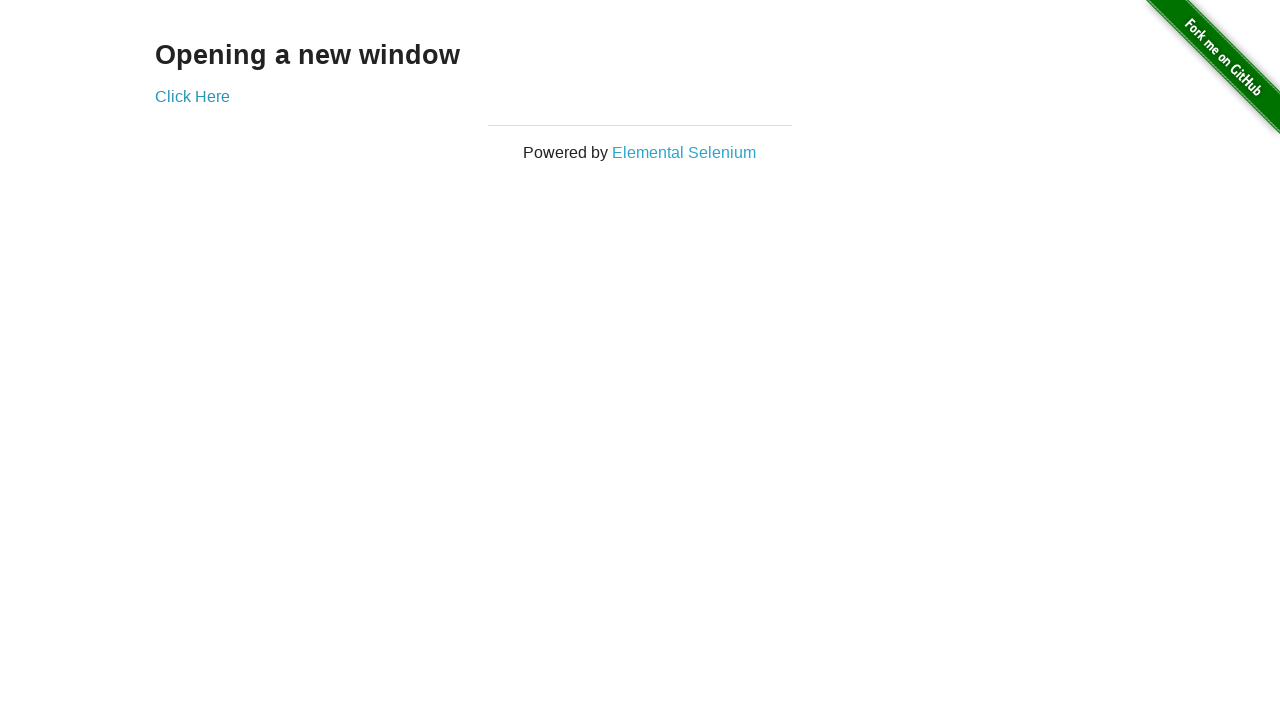

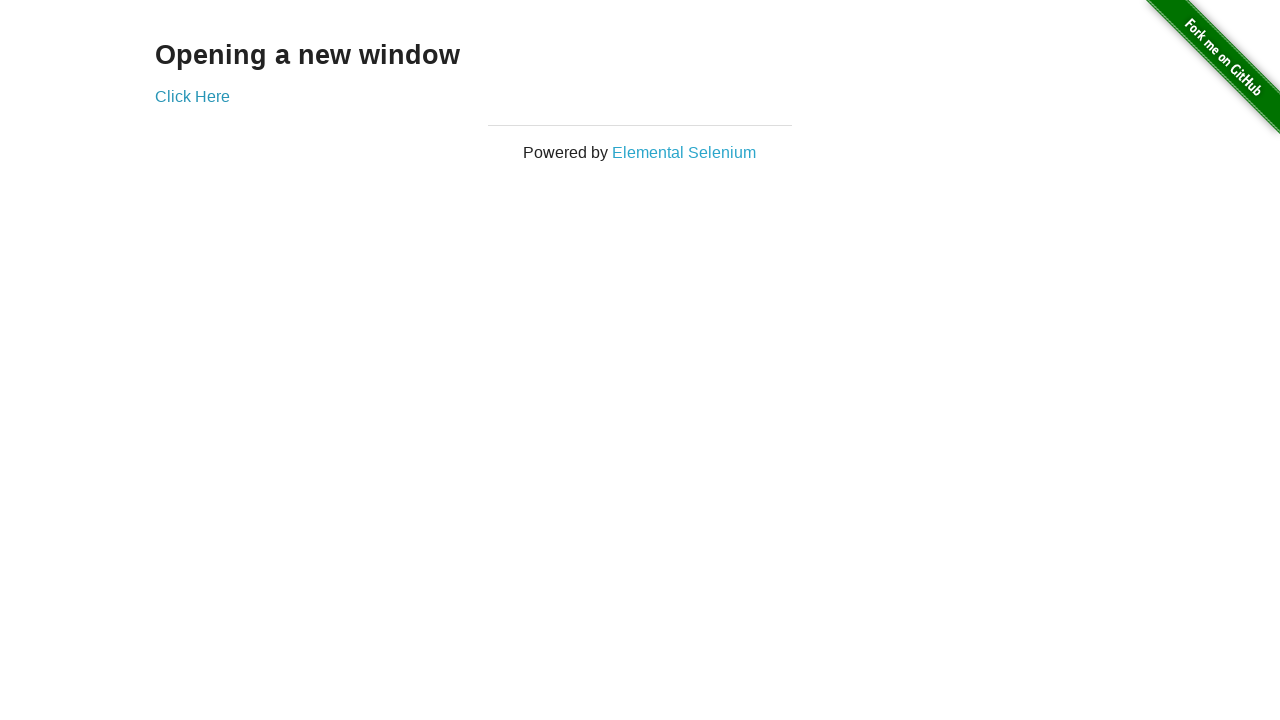